Tests checkbox functionality by selecting red and blue checkboxes and verifying the resulting light color attribute

Starting URL: https://qbek.github.io/selenium-exercises/pl/check_boxes.html

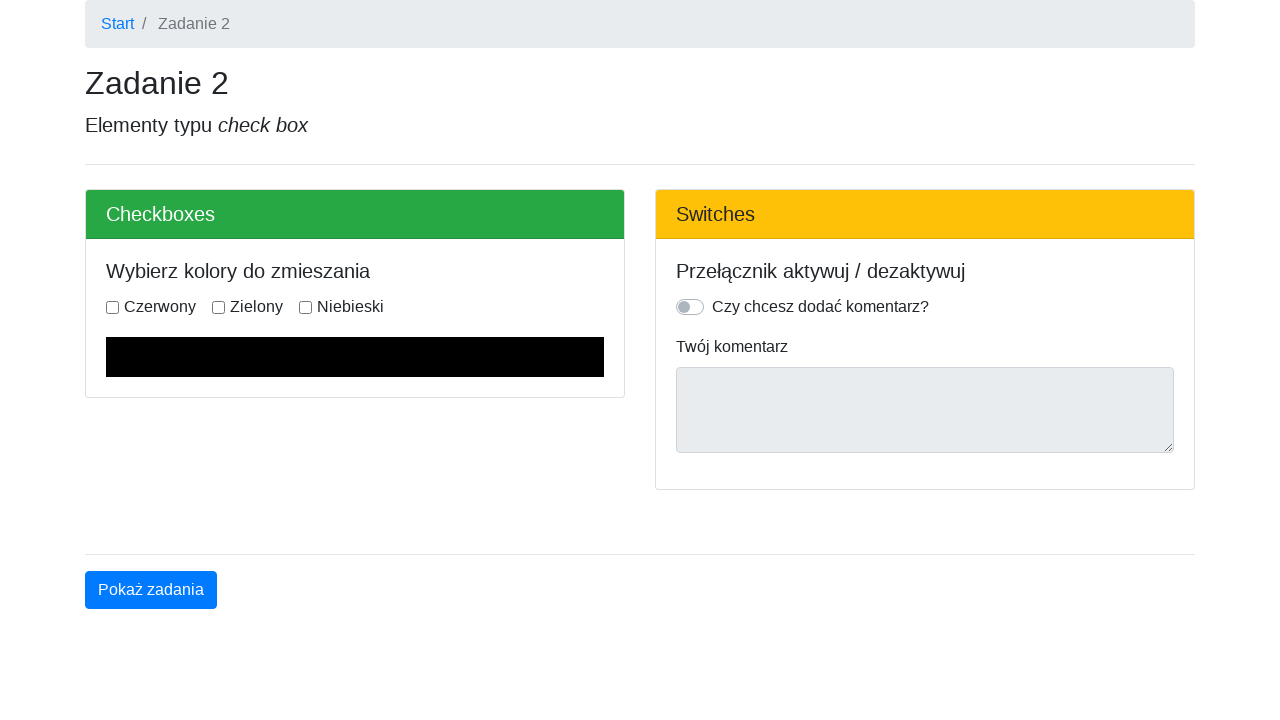

Checked the red checkbox at (112, 307) on [name="red"]
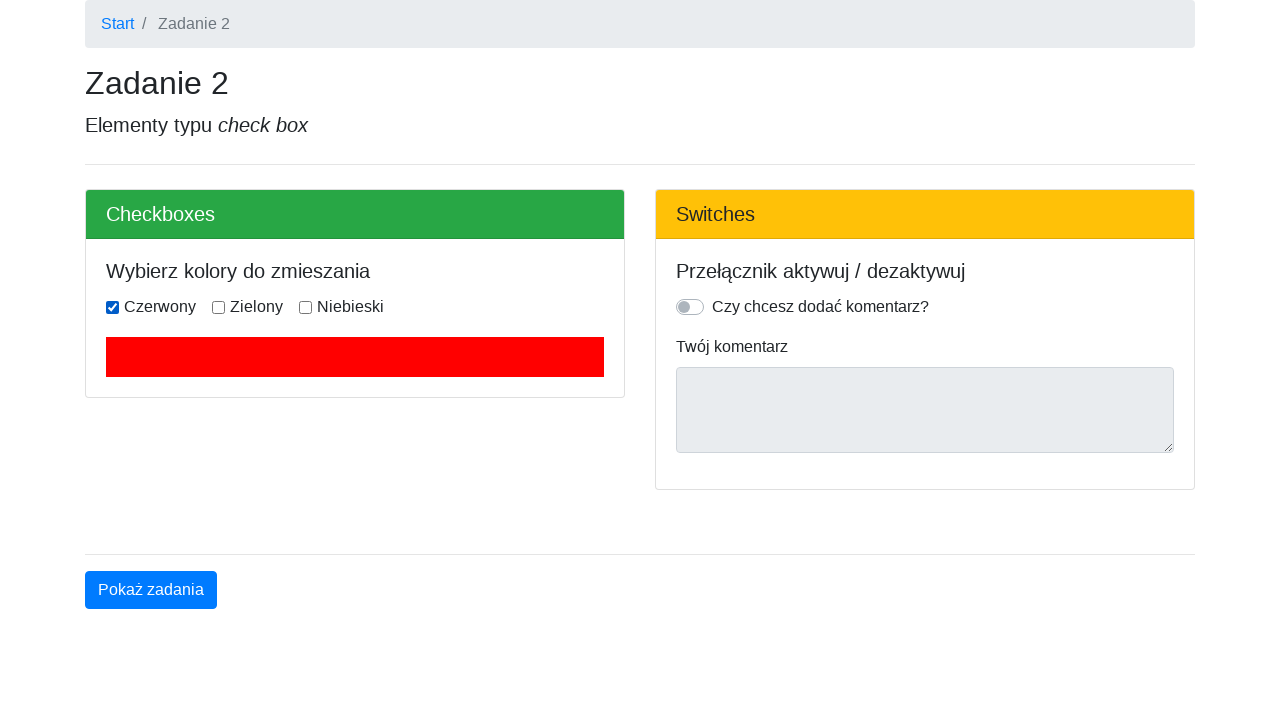

Checked the blue checkbox at (306, 307) on [name="blue"]
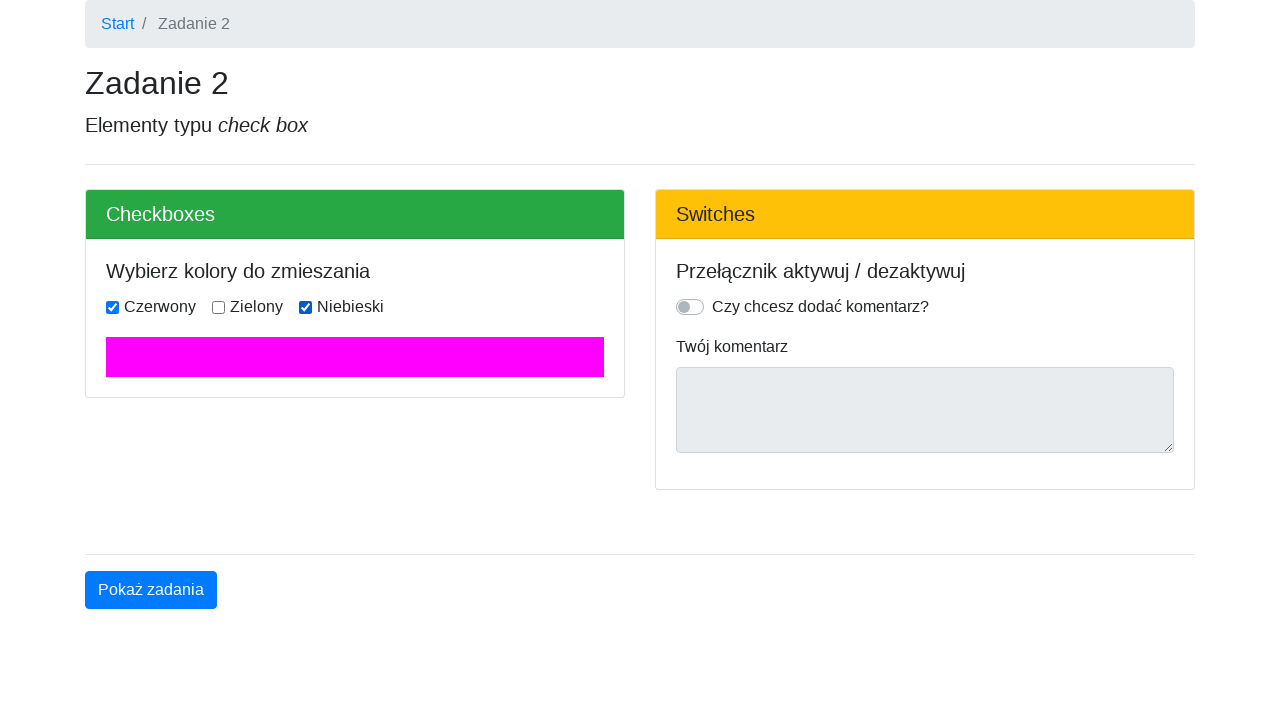

Verified light element has magenta color attribute #FF00FF
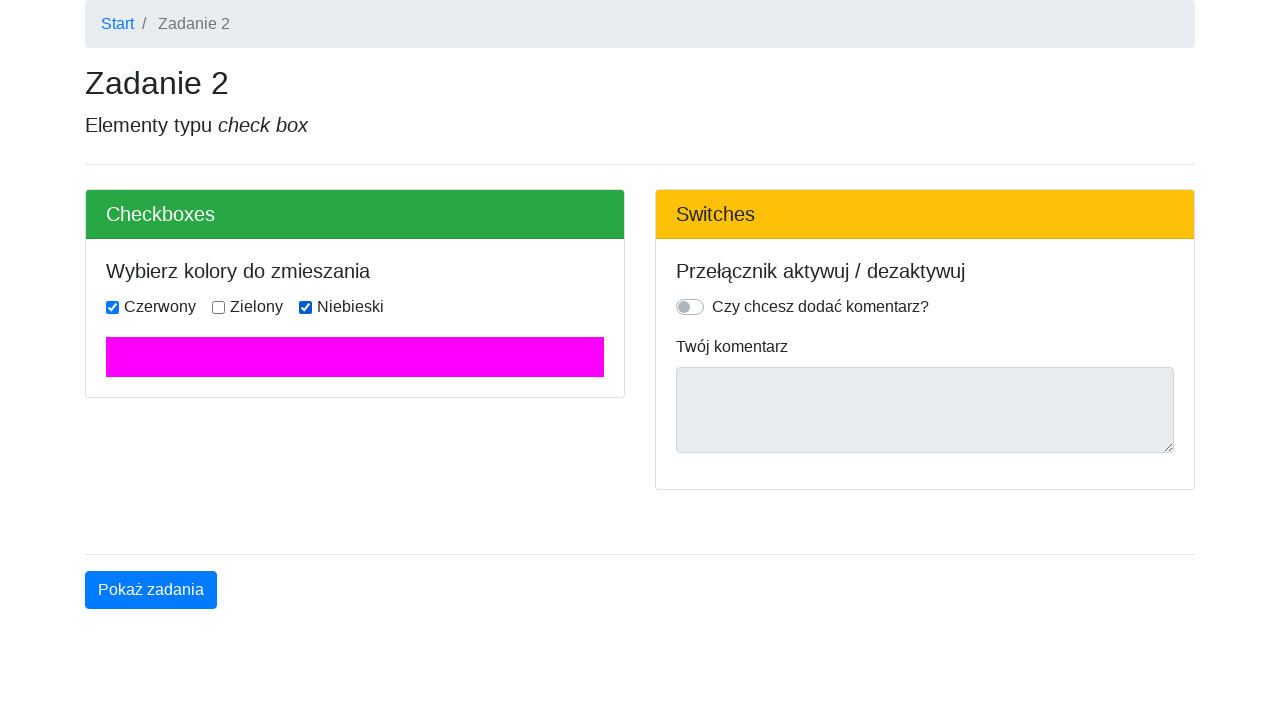

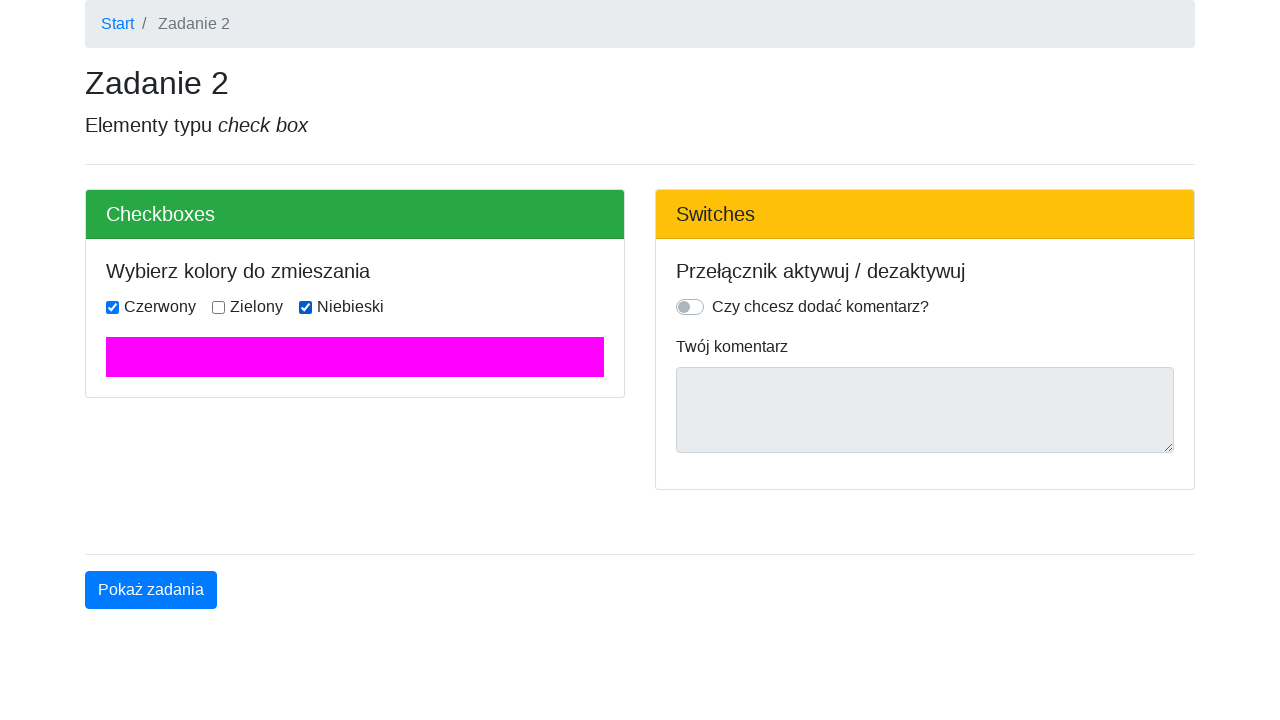